Tests different click types (double-click and right-click) on buttons and verifies the corresponding messages appear

Starting URL: https://demoqa.com/buttons

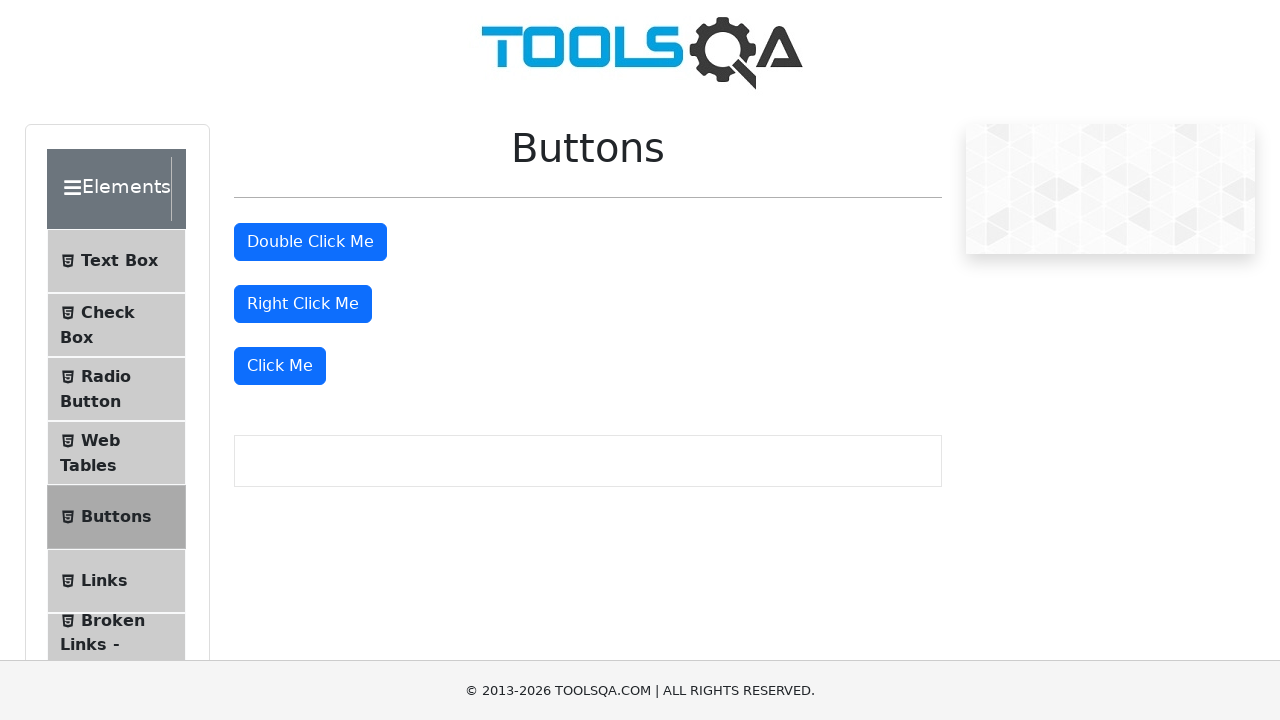

Navigated to https://demoqa.com/buttons
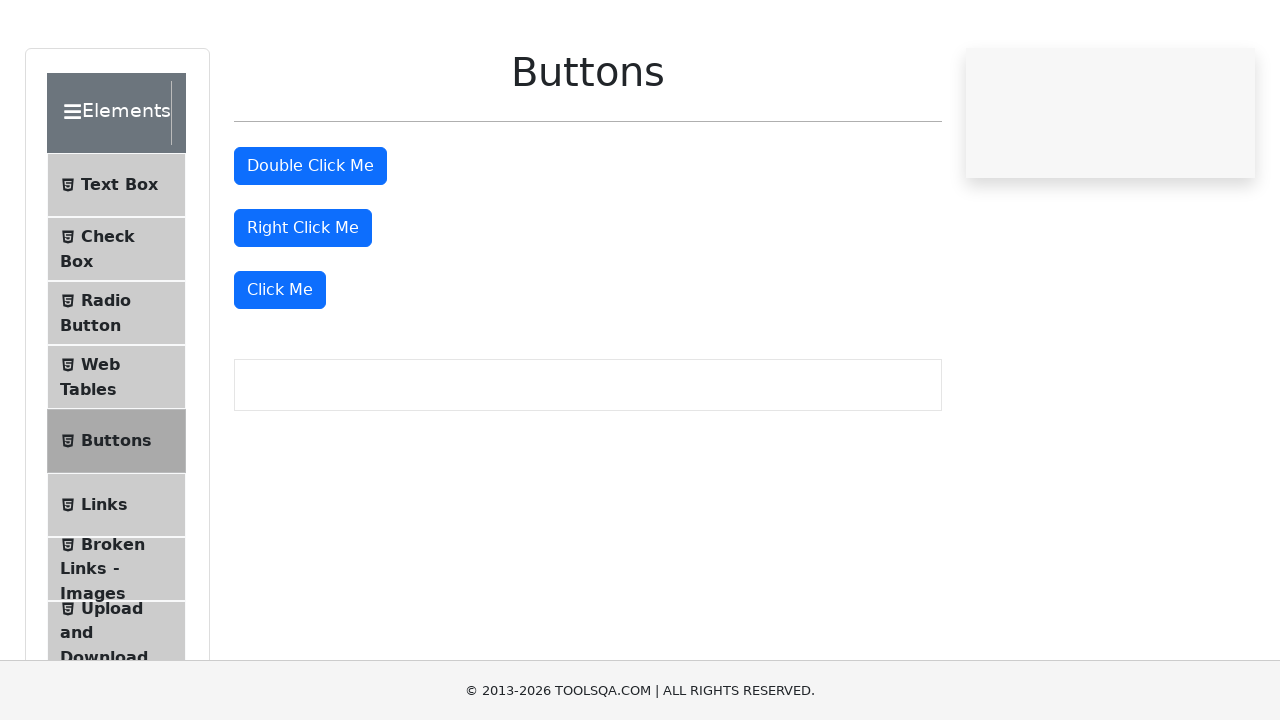

Double-clicked the double-click button at (310, 242) on #doubleClickBtn
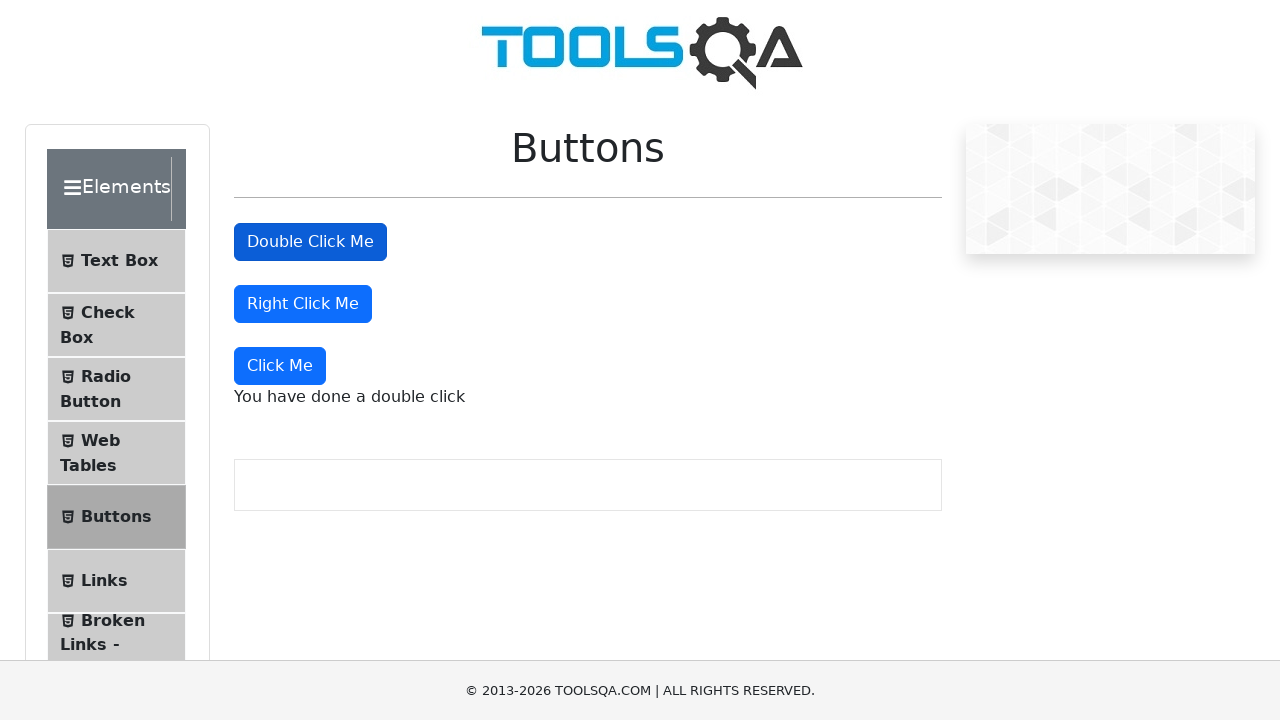

Double-click message appeared
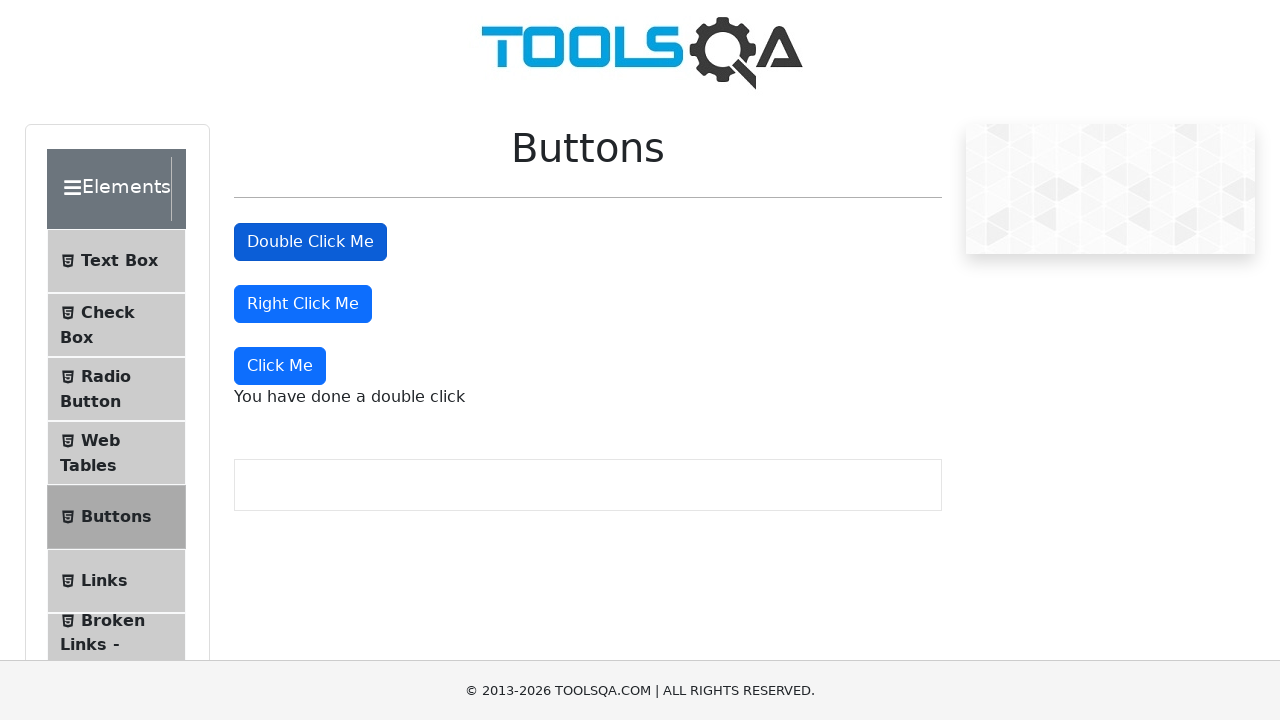

Right-clicked the right-click button at (303, 304) on #rightClickBtn
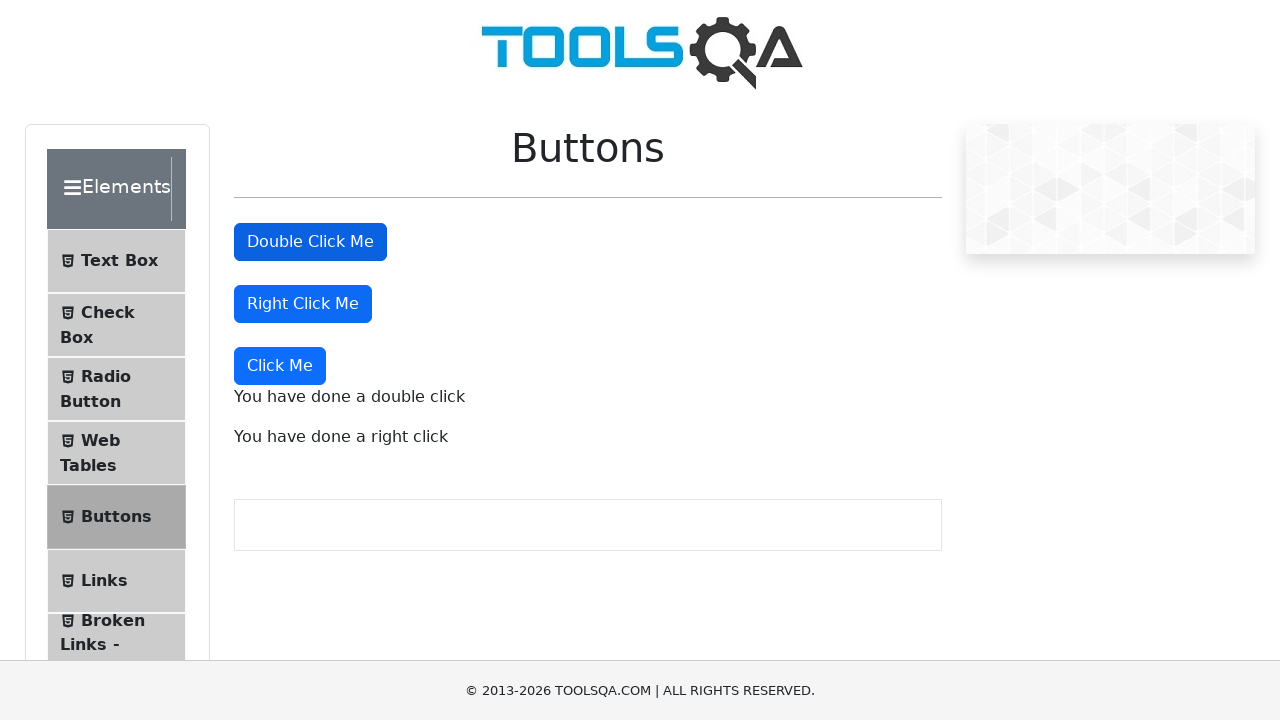

Right-click message appeared
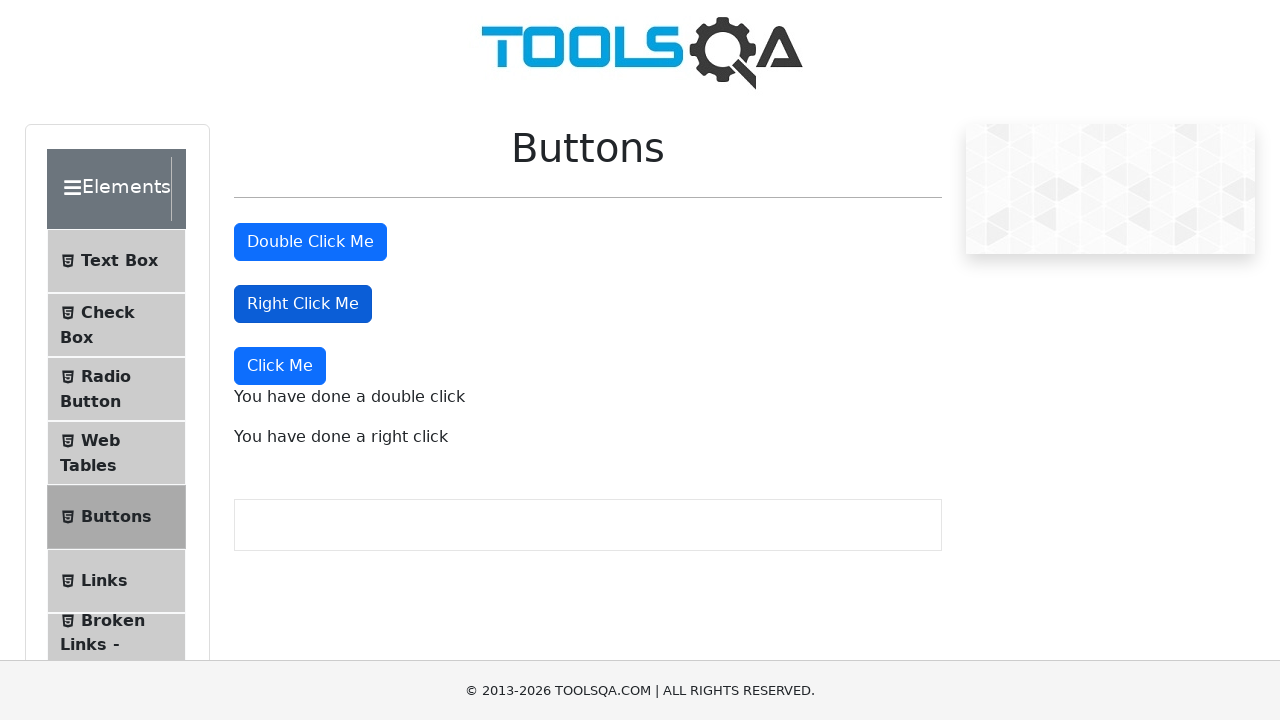

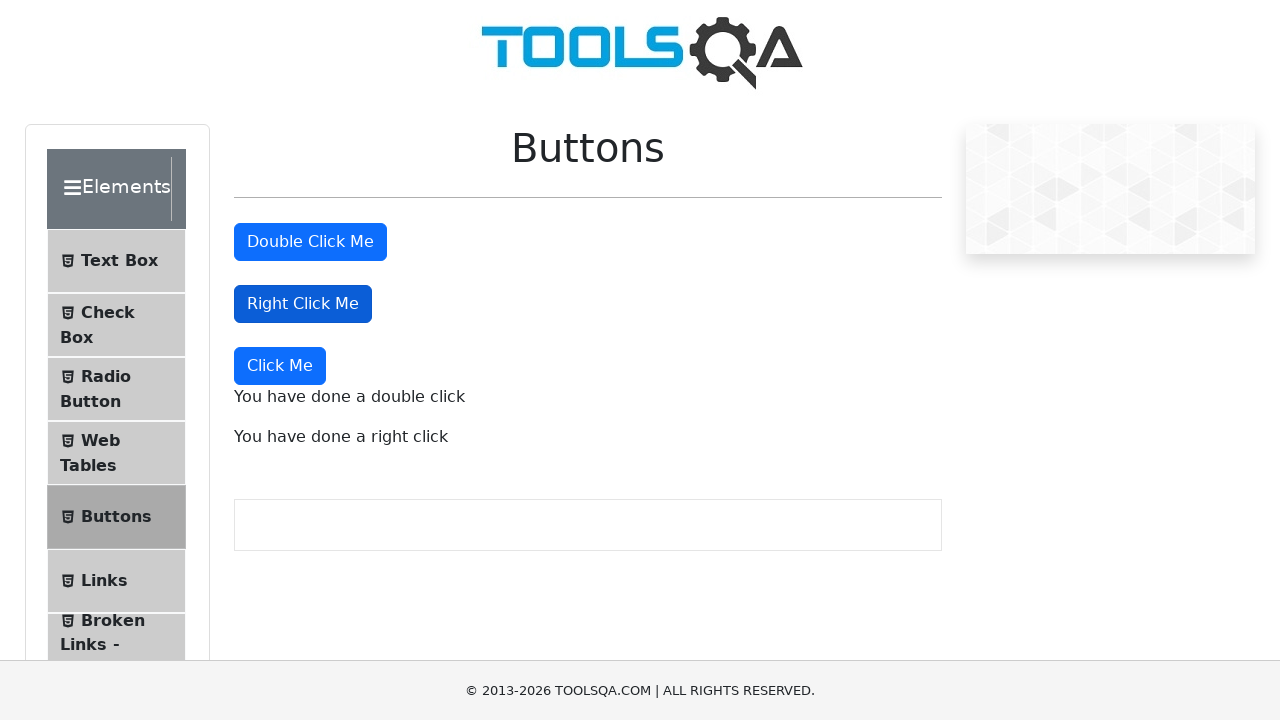